Tests the Modalidades screen by opening the page and clicking on the "Incluir" (Insert) button, then verifying that a message container appears

Starting URL: https://ciscodeto.github.io/AcodemiaGerenciamento/yalunos.html

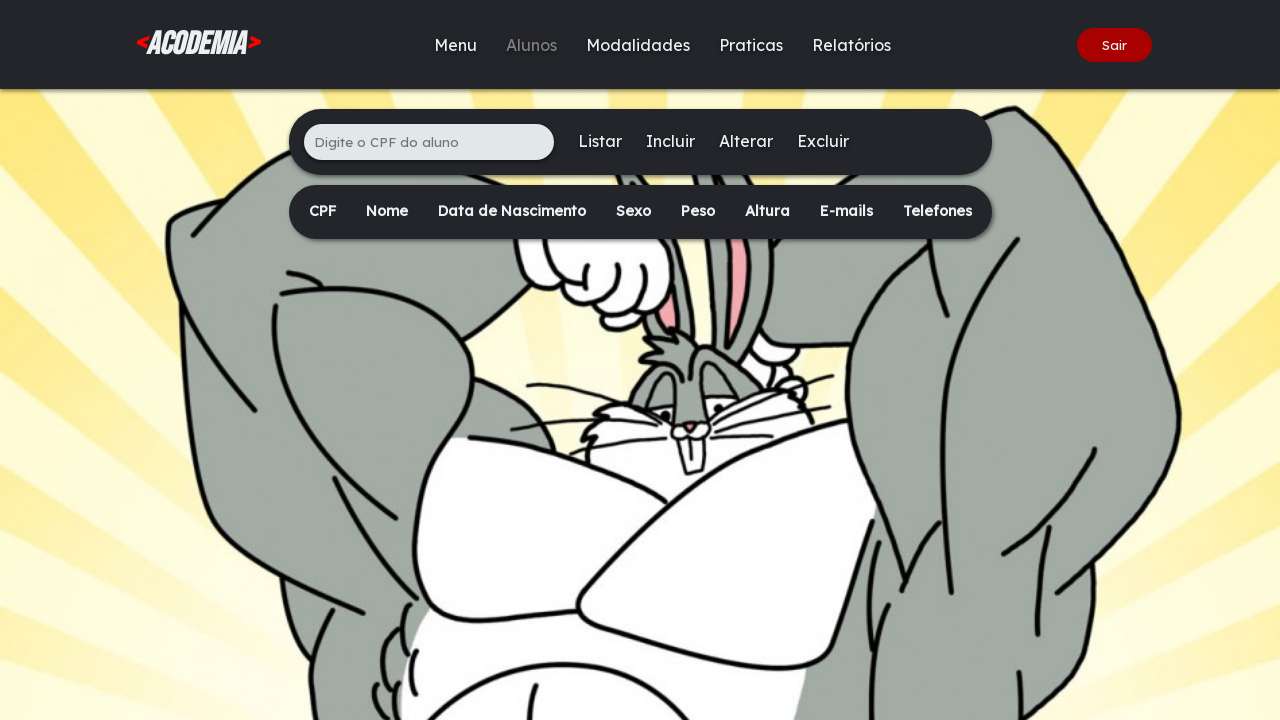

Located the Incluir (Insert) button
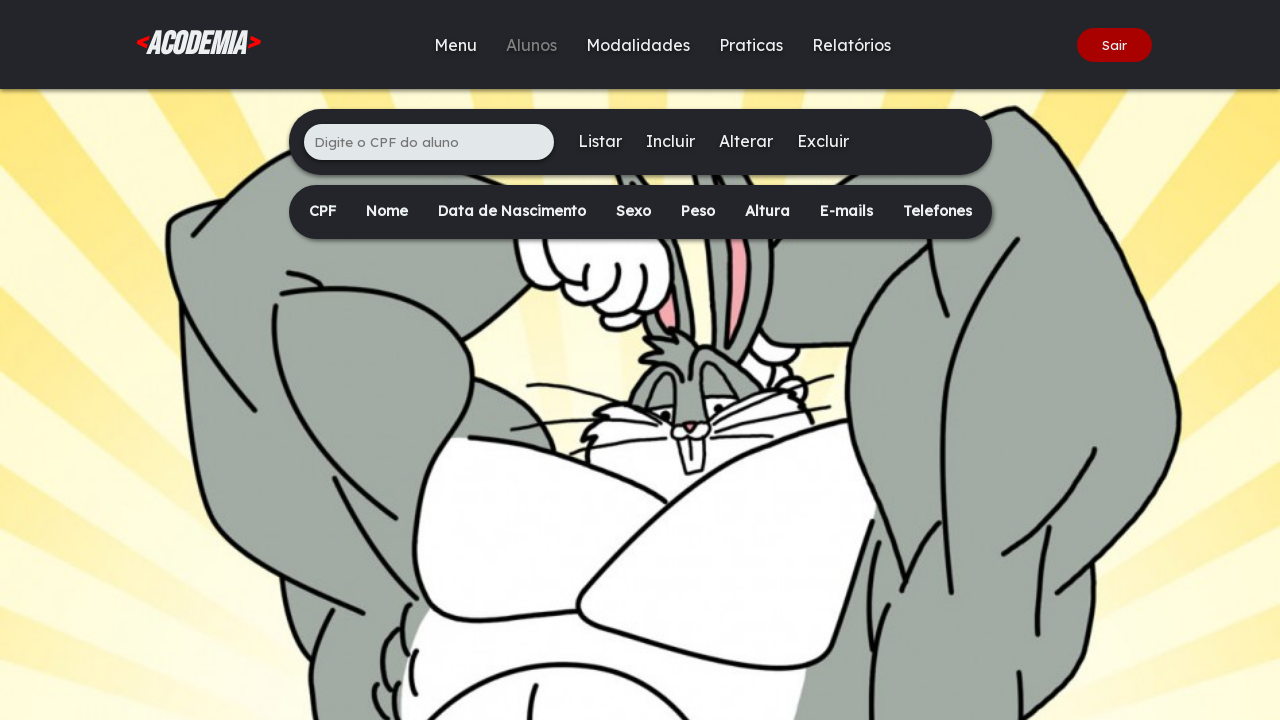

Clicked the Incluir (Insert) button
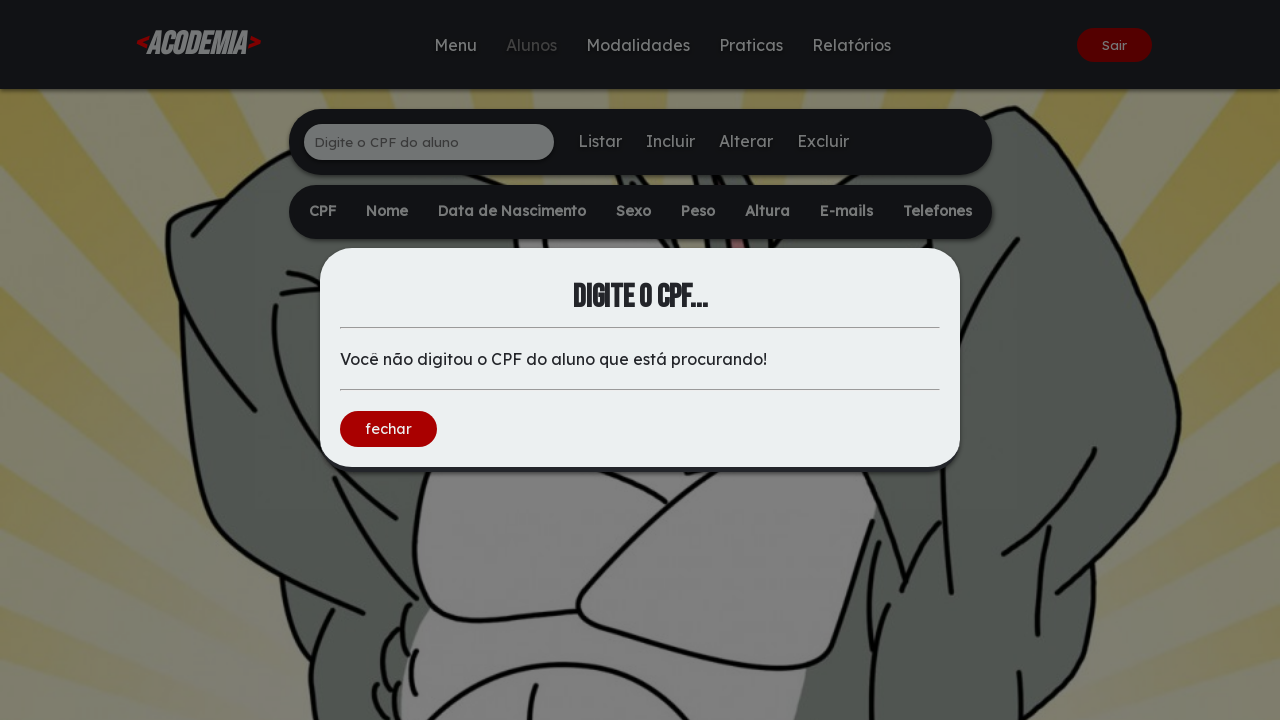

Message container appeared on the page
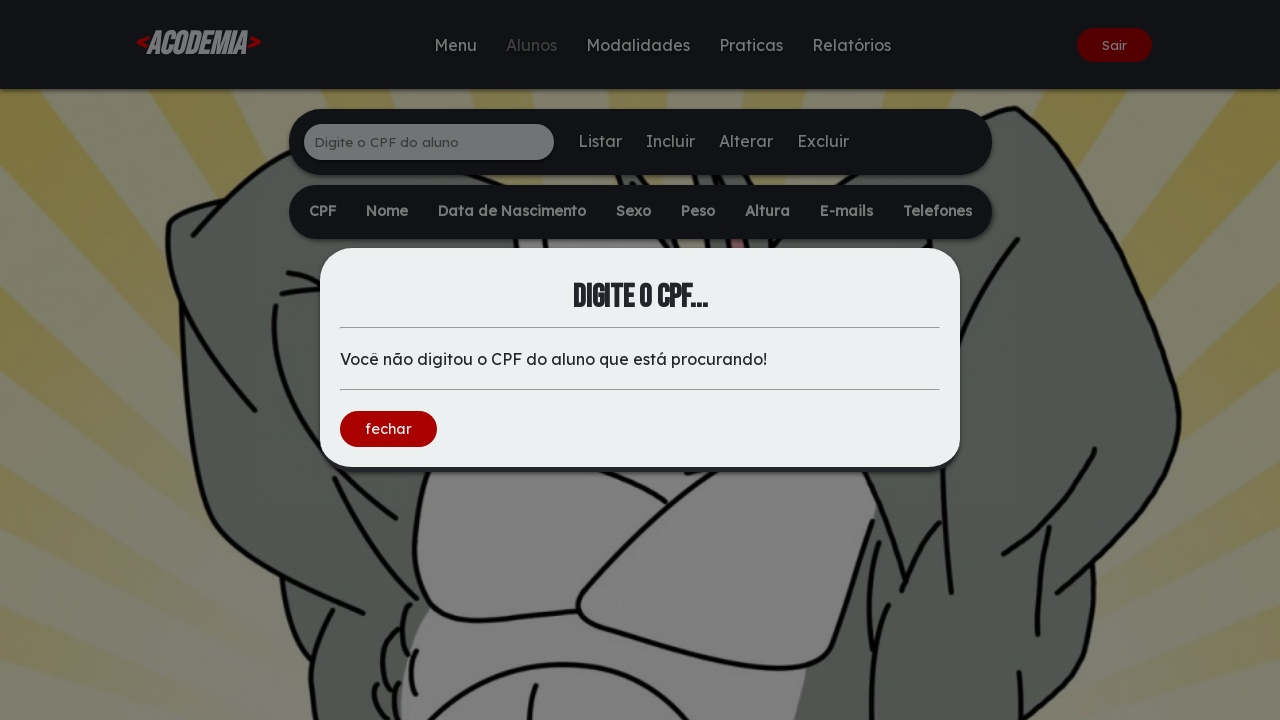

Retrieved message text: Você não digitou o CPF do aluno que está procurando!
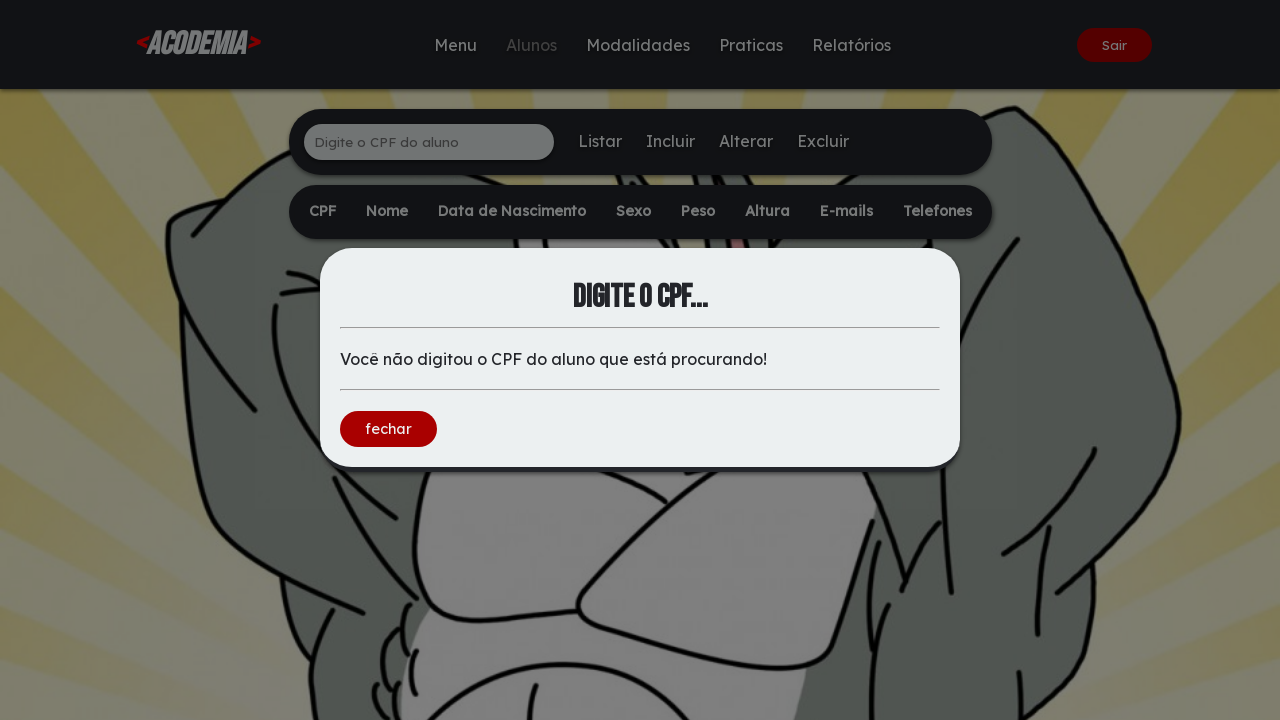

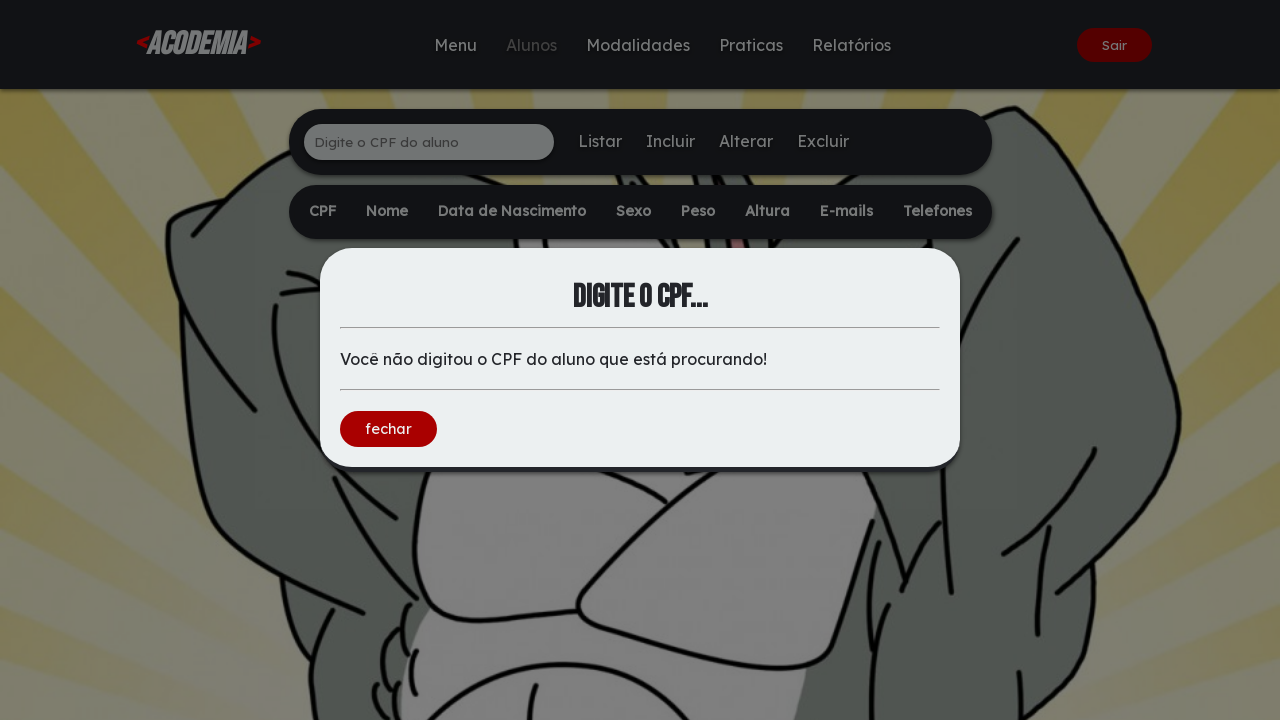